Tests checkbox functionality by verifying a checkbox is initially unchecked, clicking it to select it, and verifying it becomes checked

Starting URL: https://rahulshettyacademy.com/dropdownsPractise/

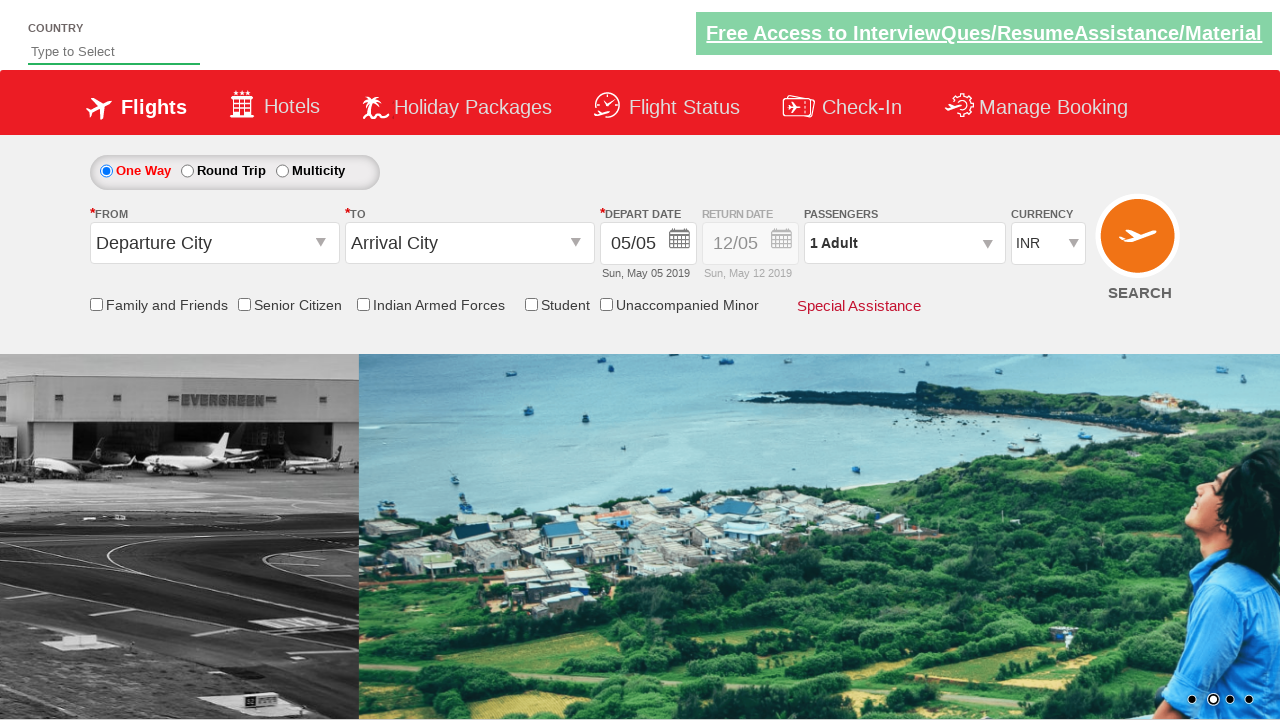

Located the 'Friends and Family' checkbox element
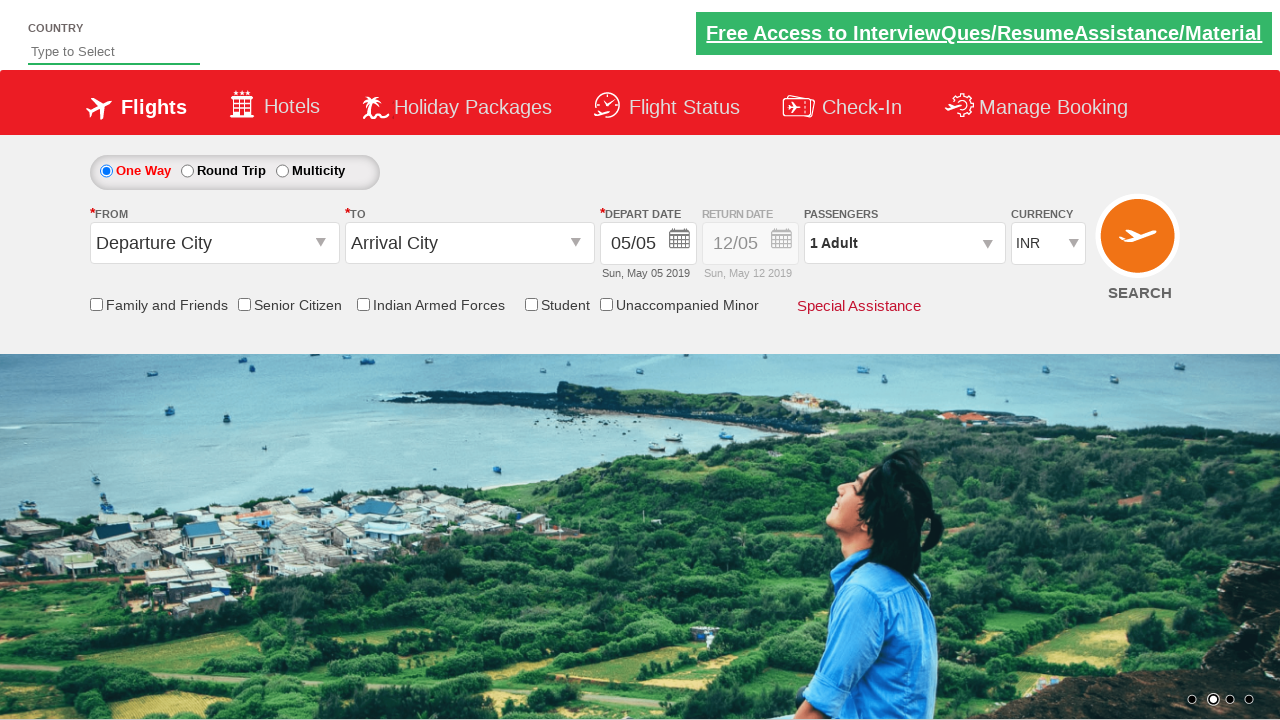

Verified that 'Friends and Family' checkbox is initially unchecked
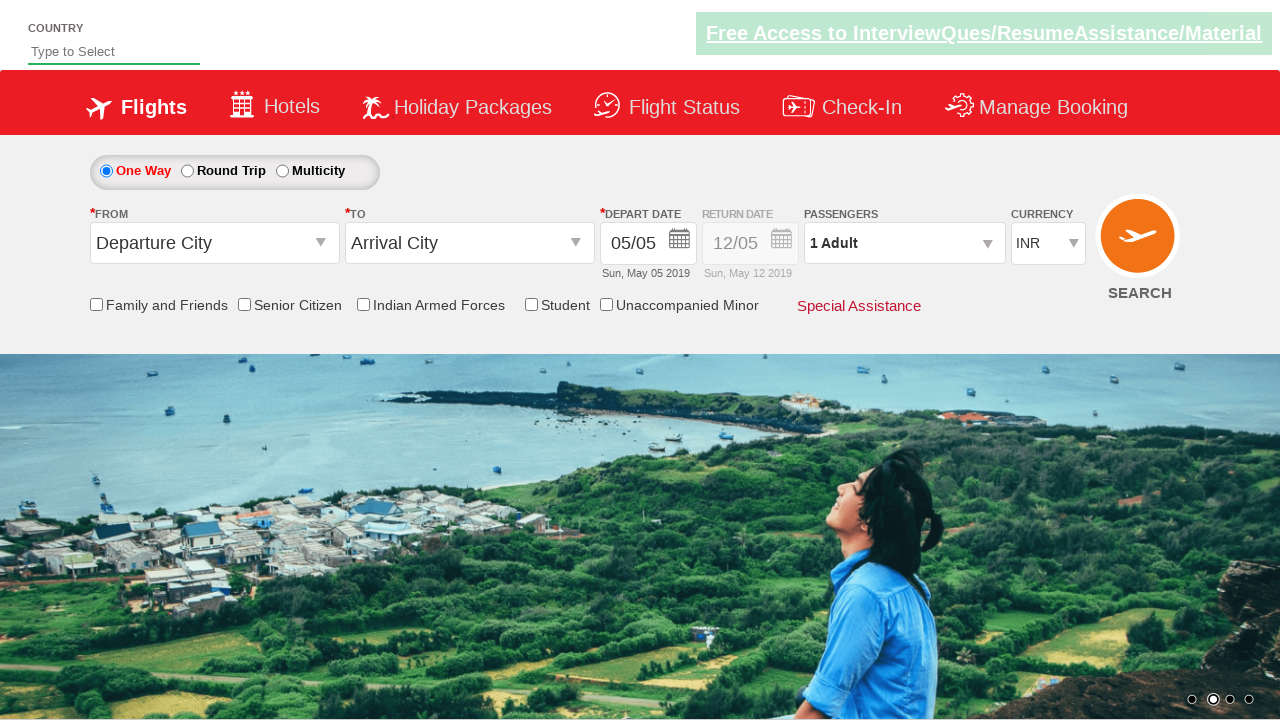

Clicked the 'Friends and Family' checkbox to select it at (96, 304) on input[id='ctl00_mainContent_chk_friendsandfamily']
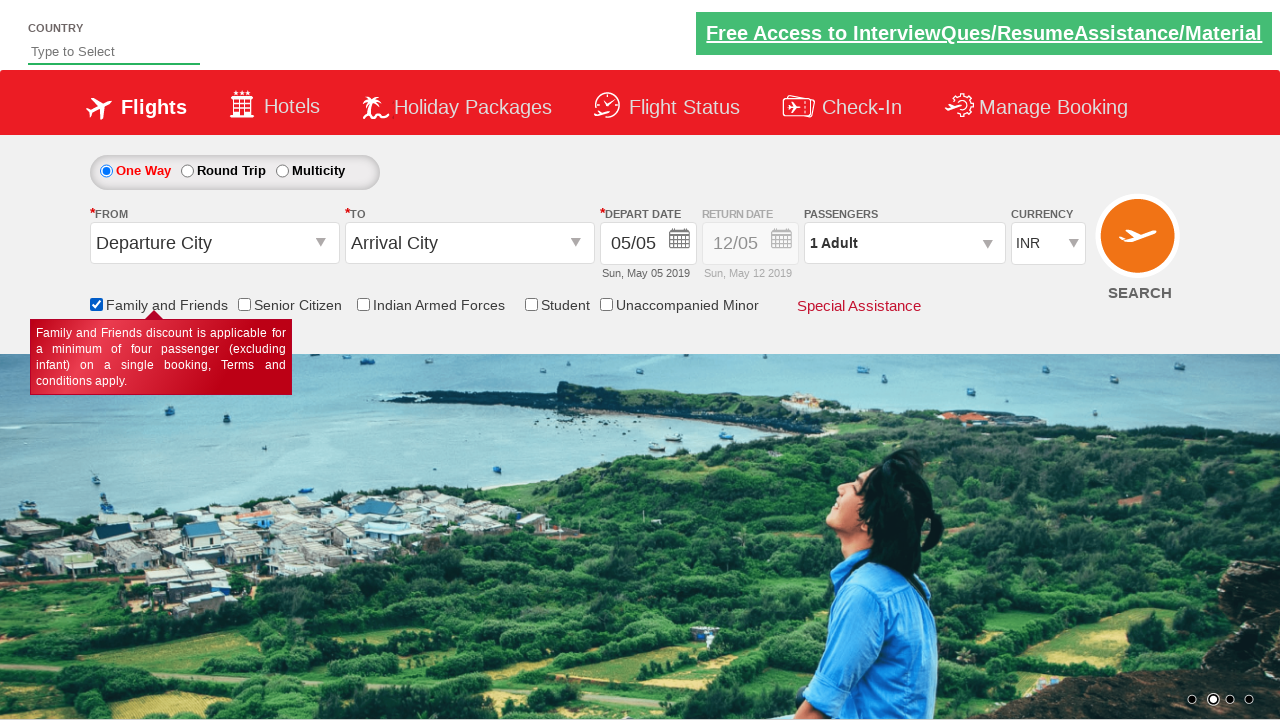

Verified that 'Friends and Family' checkbox is now checked
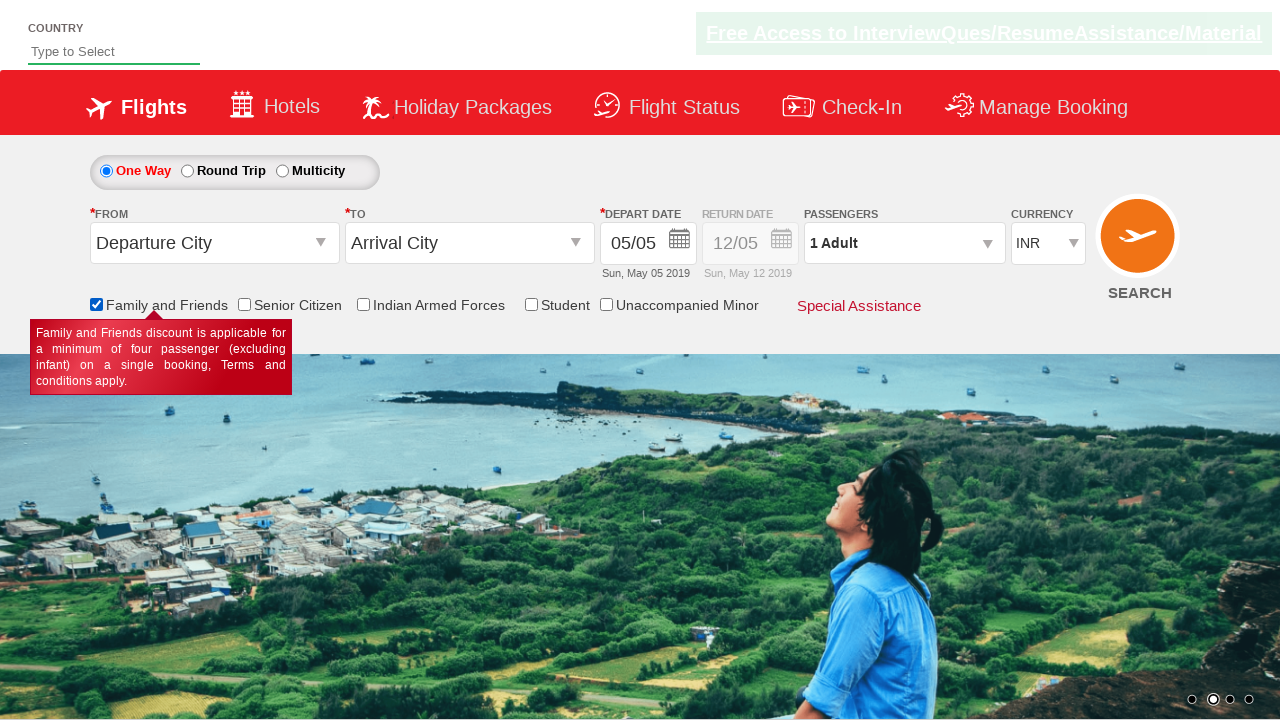

Counted total checkboxes on page: 6
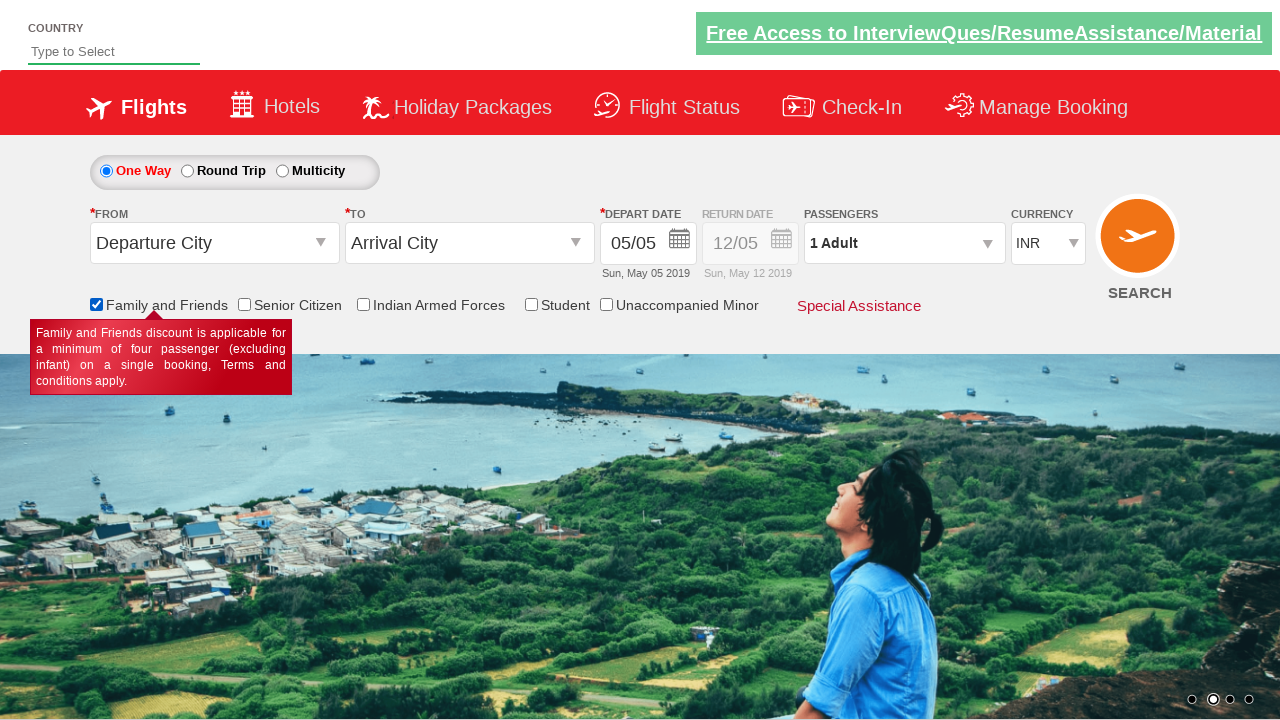

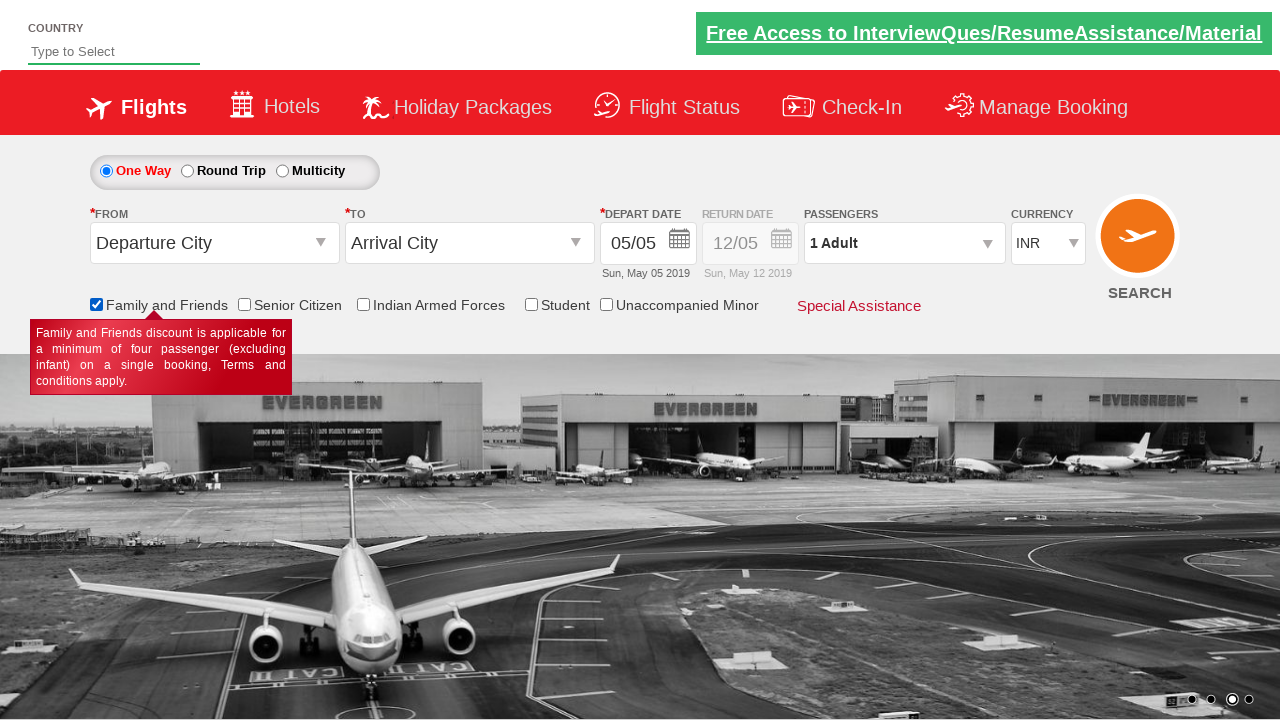